Tests e-commerce shopping cart functionality by searching for products, adding Cashews to cart, and proceeding through checkout to place an order.

Starting URL: https://rahulshettyacademy.com/seleniumPractise/#/

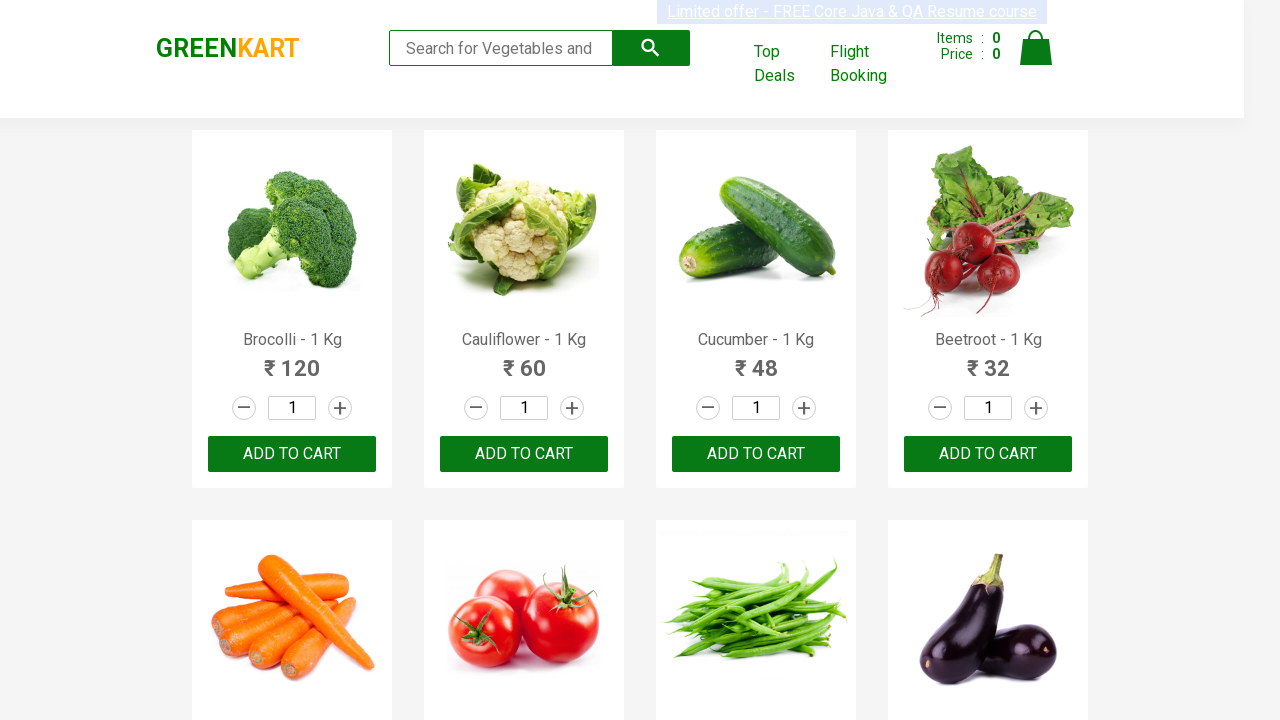

Filled search box with 'ca' to search for products on .search-keyword
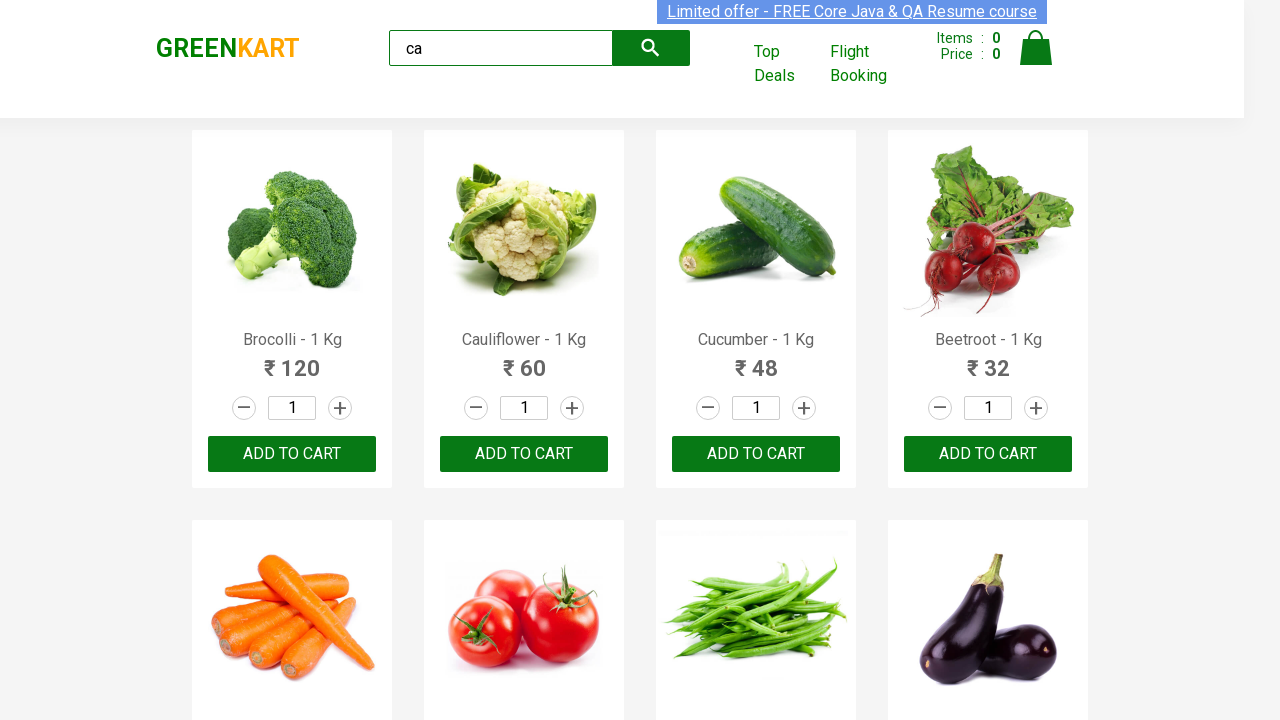

Waited for search results to load
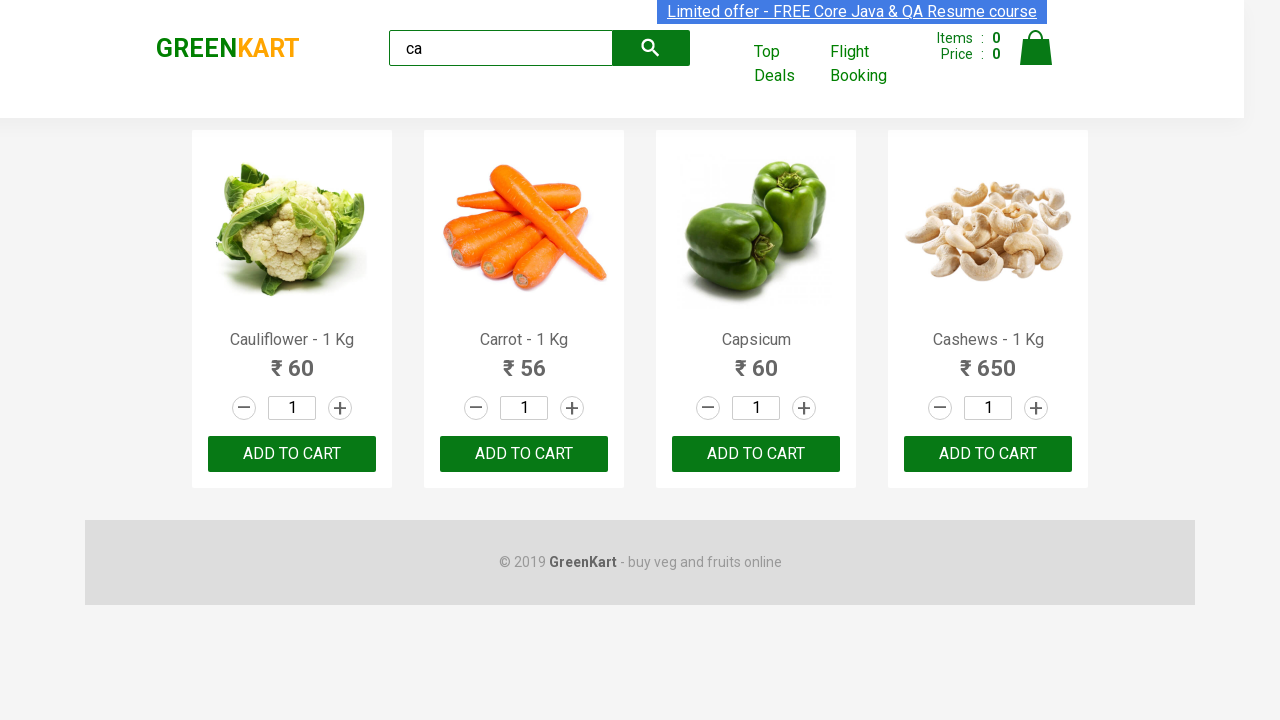

Located all product elements on the page
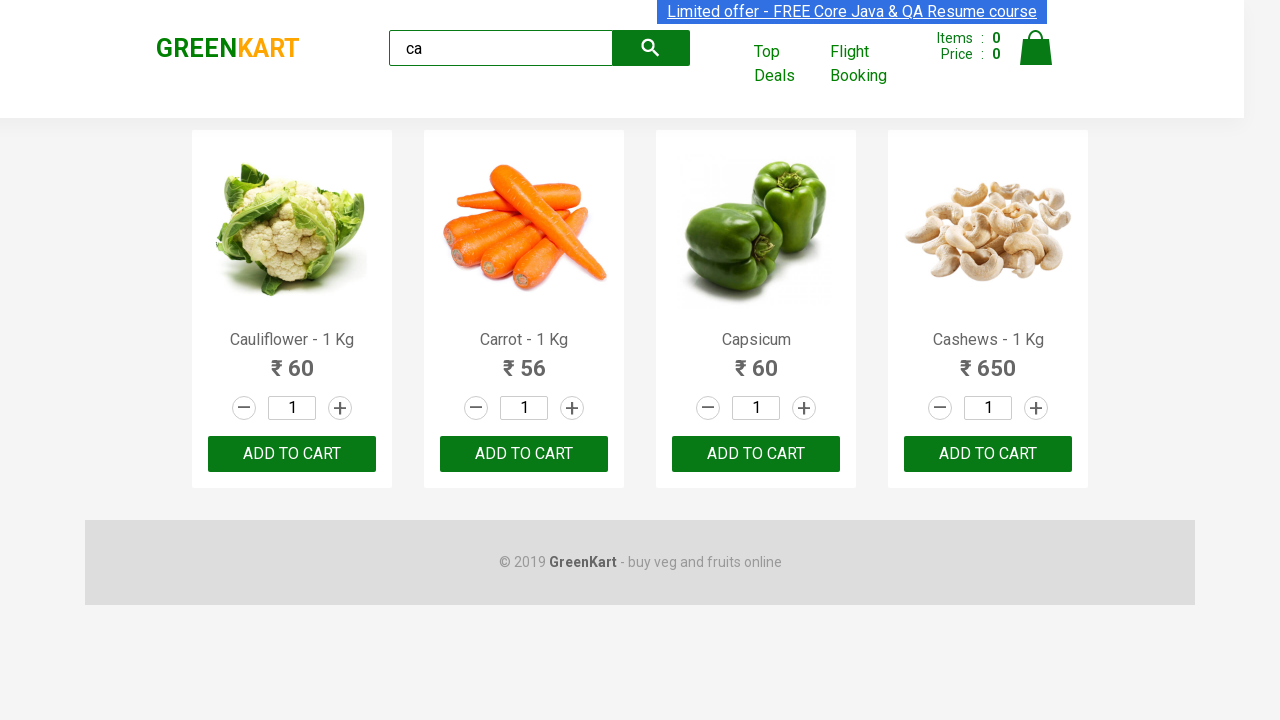

Retrieved product name: Cauliflower - 1 Kg
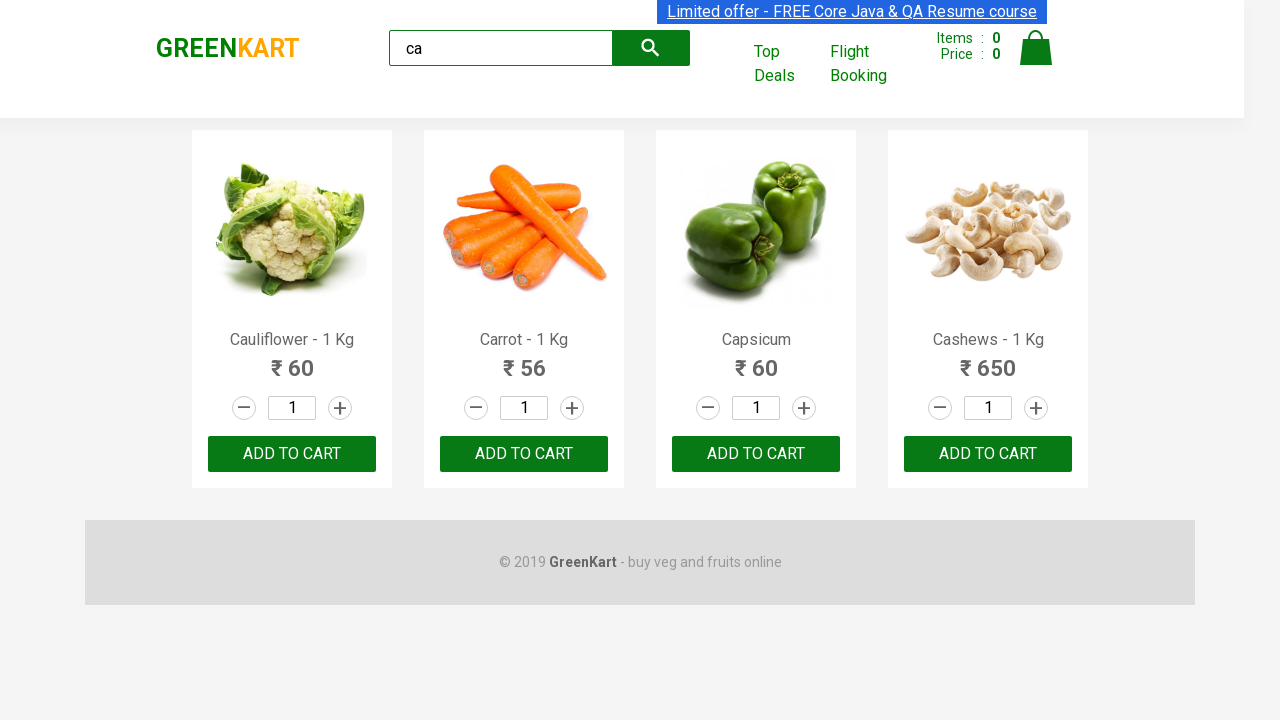

Retrieved product name: Carrot - 1 Kg
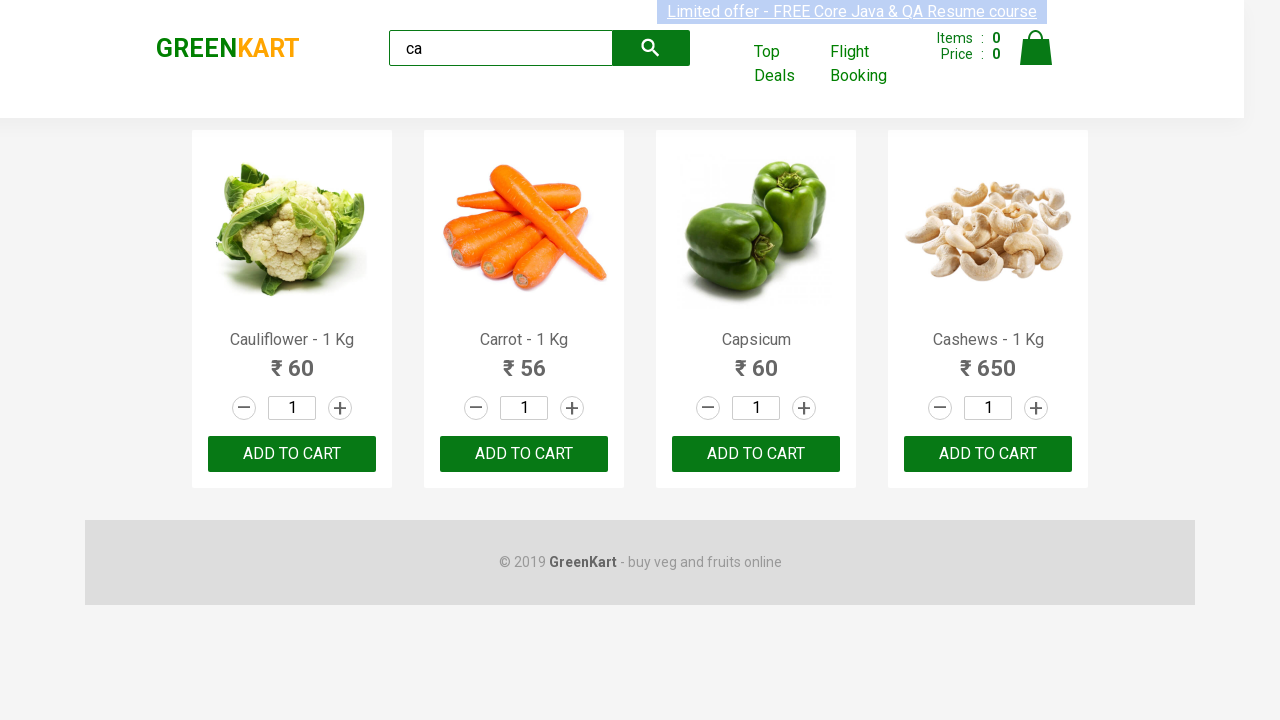

Retrieved product name: Capsicum
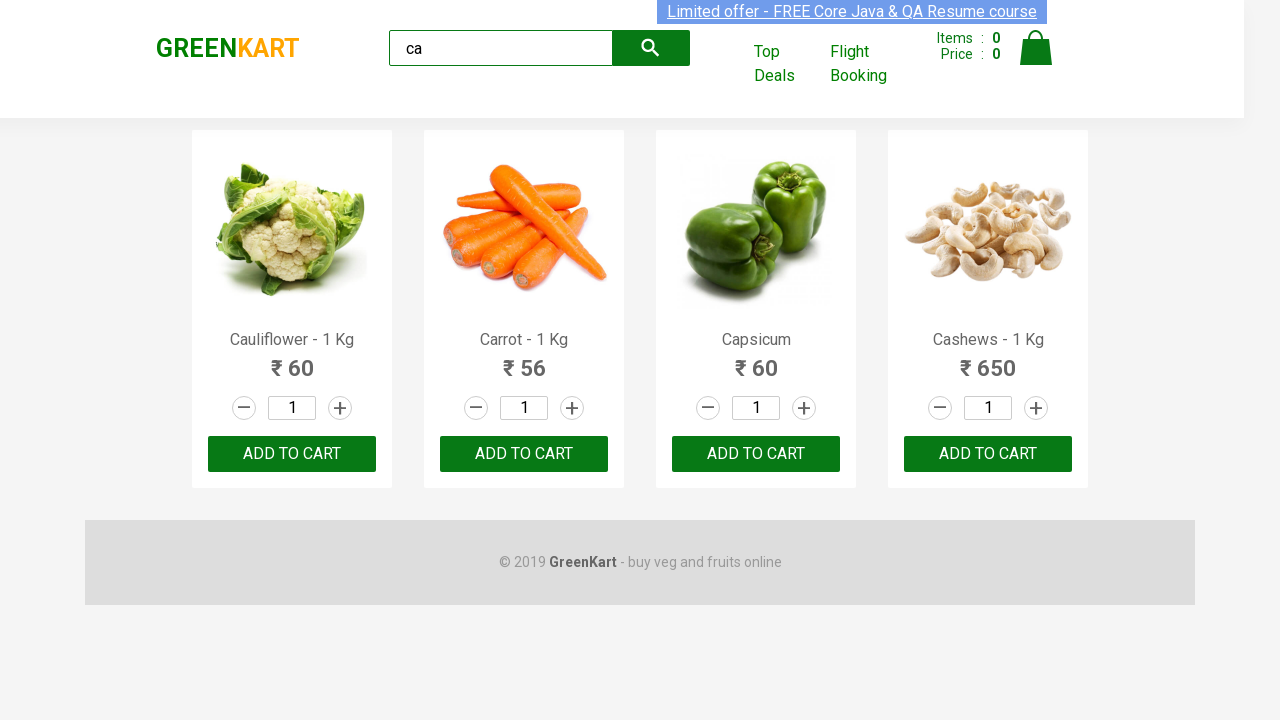

Retrieved product name: Cashews - 1 Kg
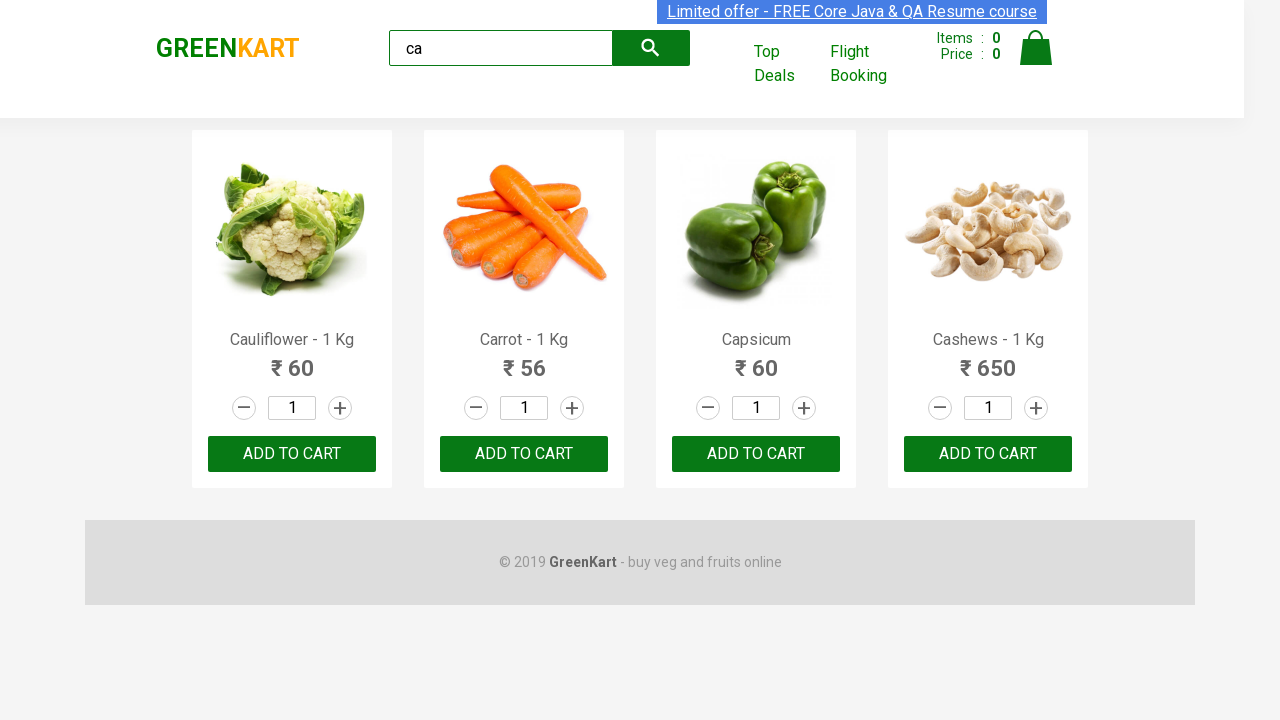

Clicked Add to Cart button for Cashews product at (988, 454) on .products .product >> nth=3 >> button
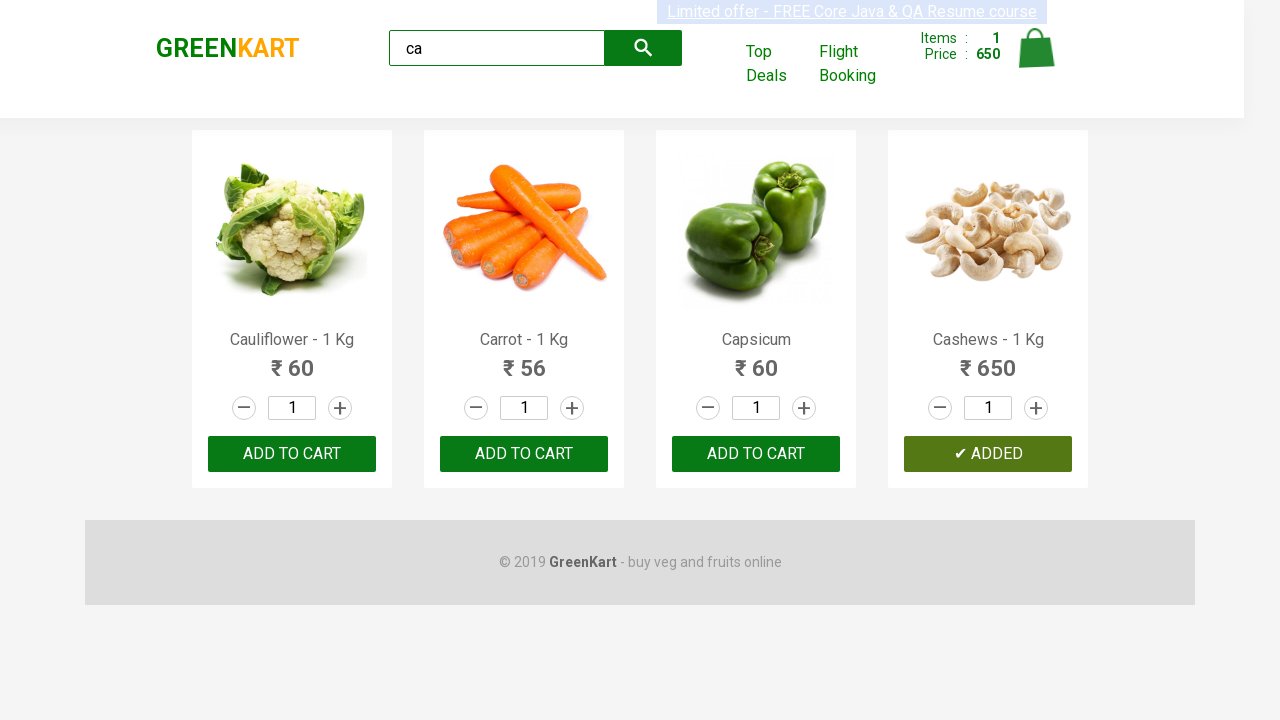

Clicked cart icon to view shopping cart at (1036, 48) on .cart-icon > img
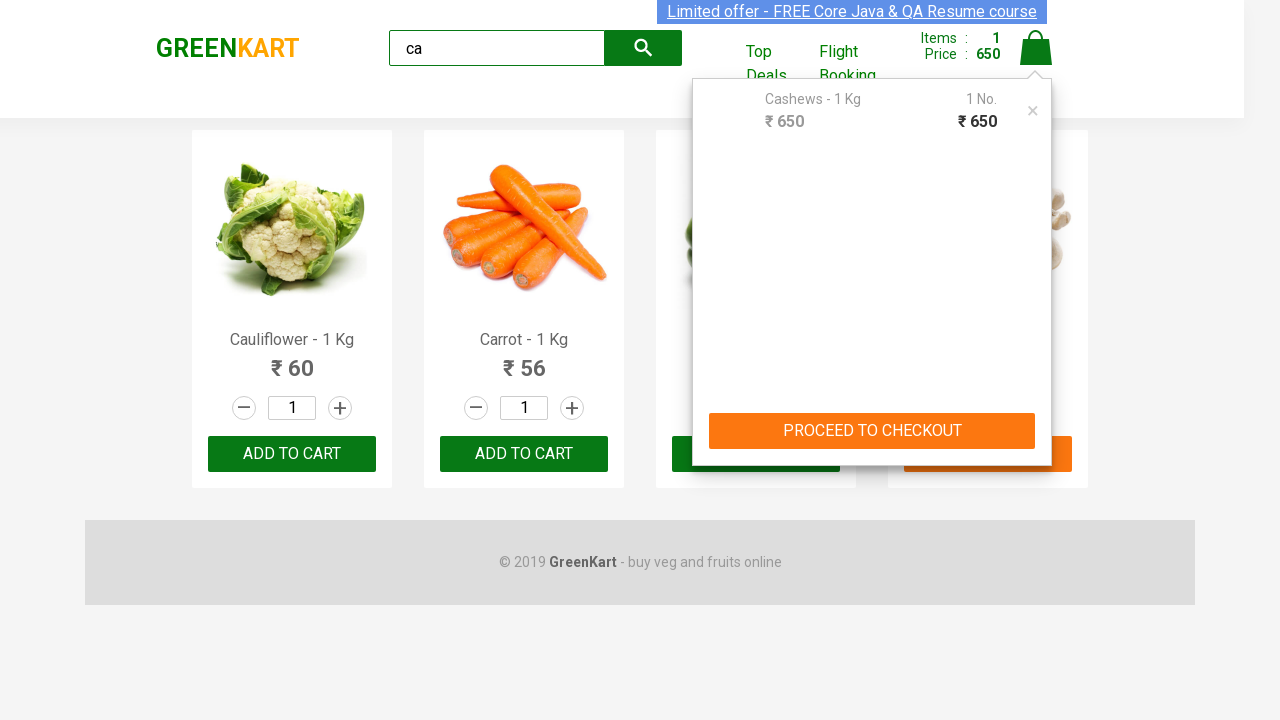

Clicked PROCEED TO CHECKOUT button at (872, 431) on text=PROCEED TO CHECKOUT
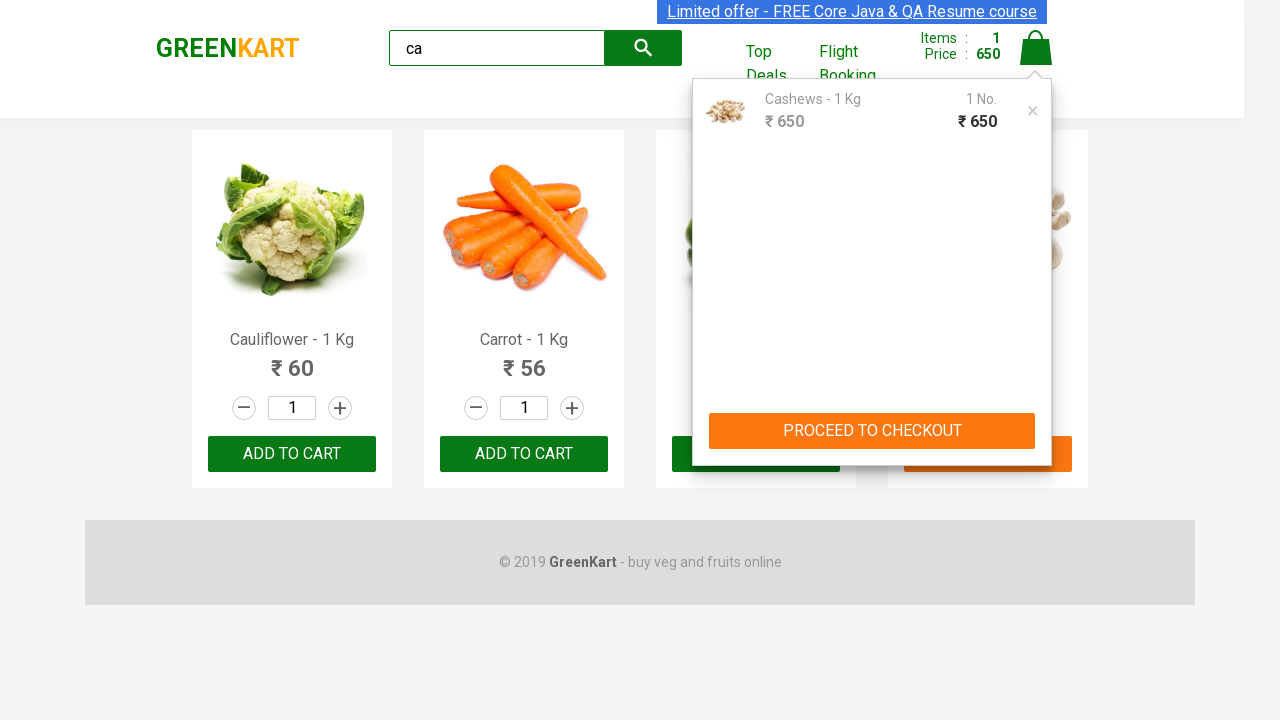

Clicked Place Order button to complete purchase at (1036, 420) on text=Place Order
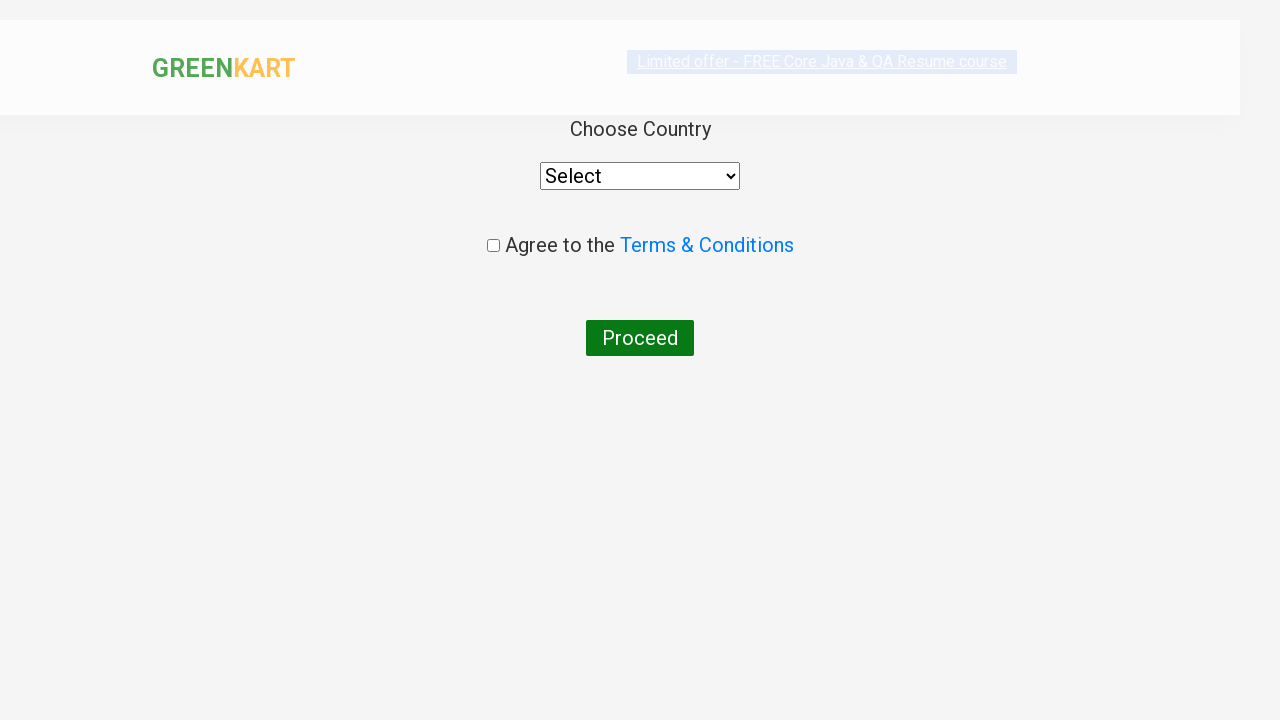

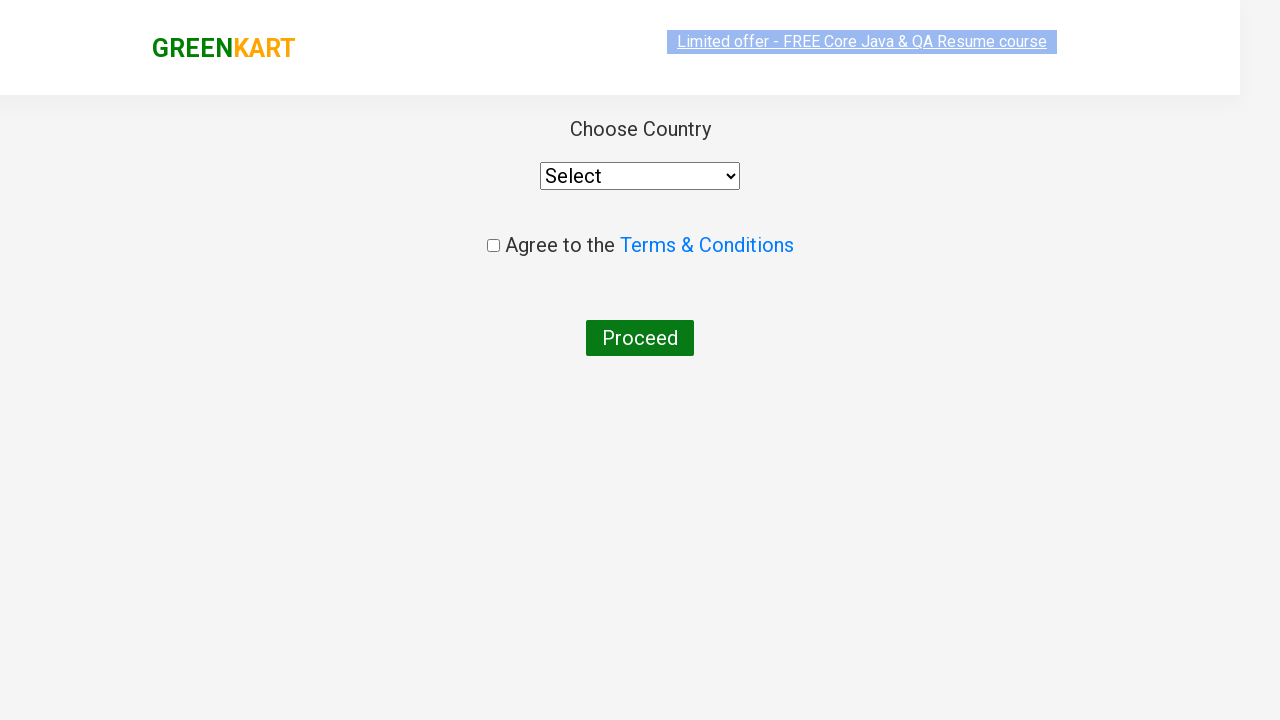